Navigates to CoinMarketCap homepage and verifies that the cryptocurrency ranking table loads with the top 10 cryptocurrencies displayed.

Starting URL: https://coinmarketcap.com/

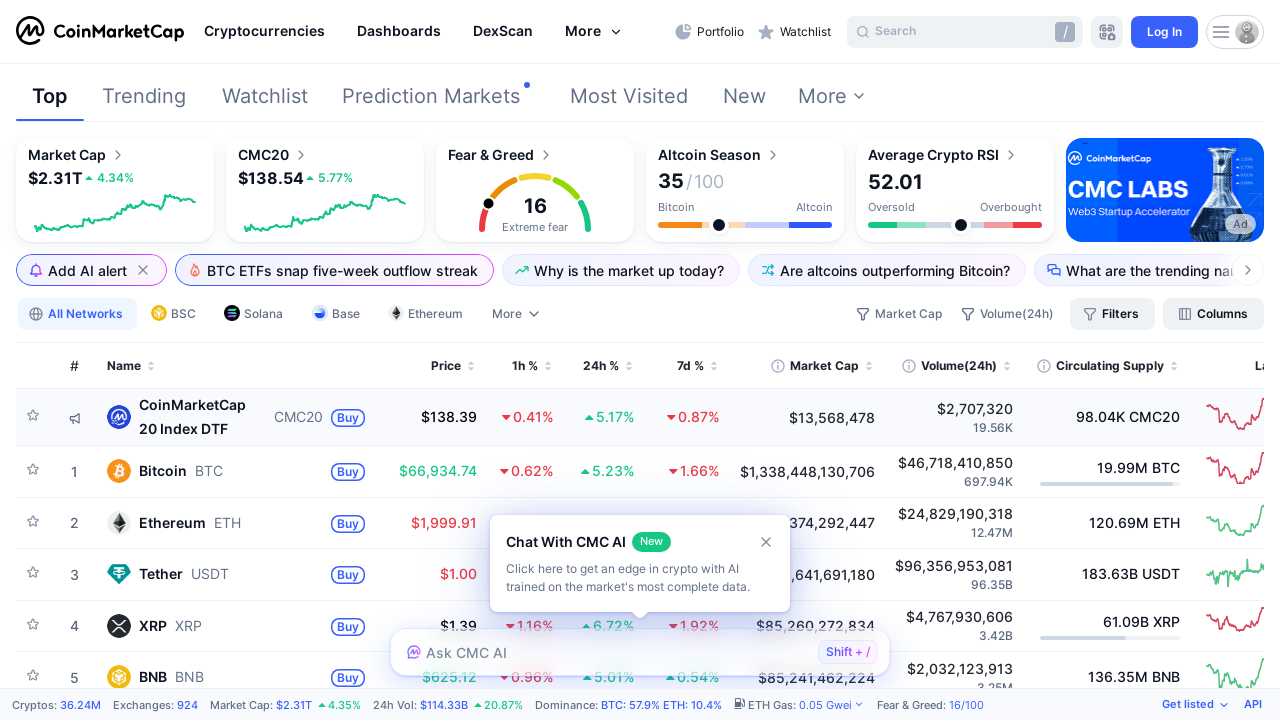

Cryptocurrency ranking table loaded
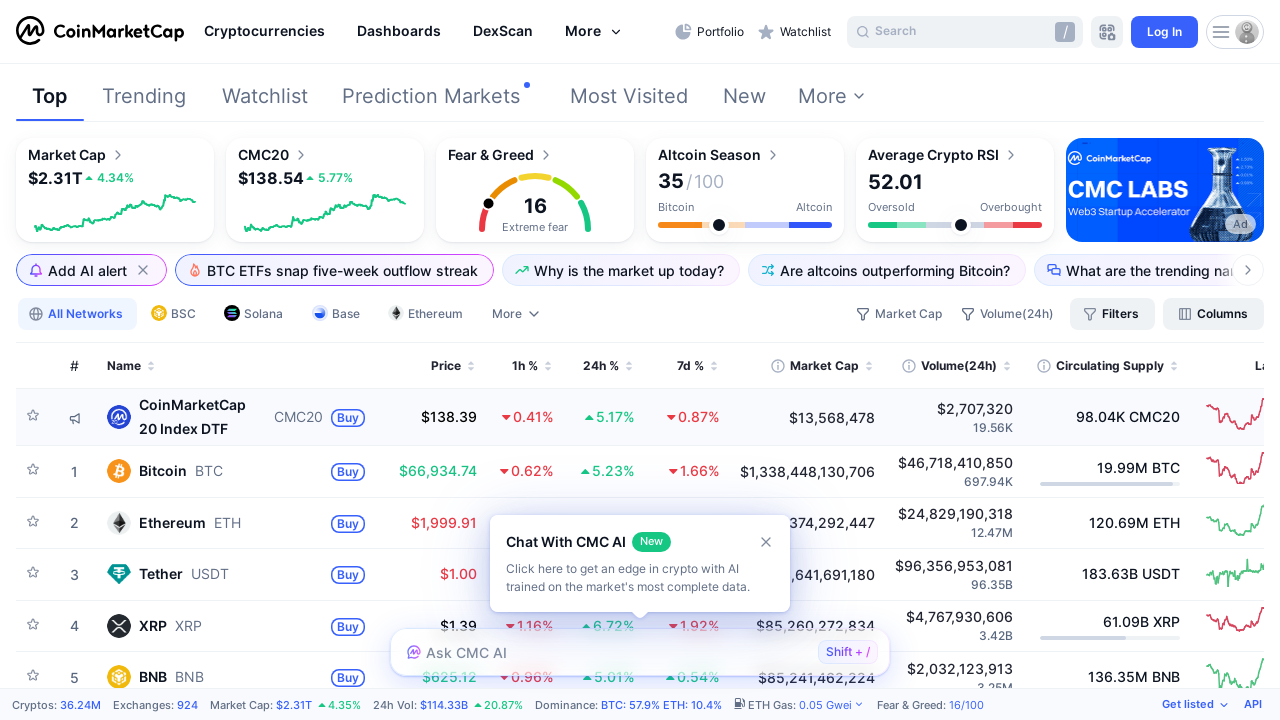

Verified that top 10 cryptocurrencies are displayed in the ranking table
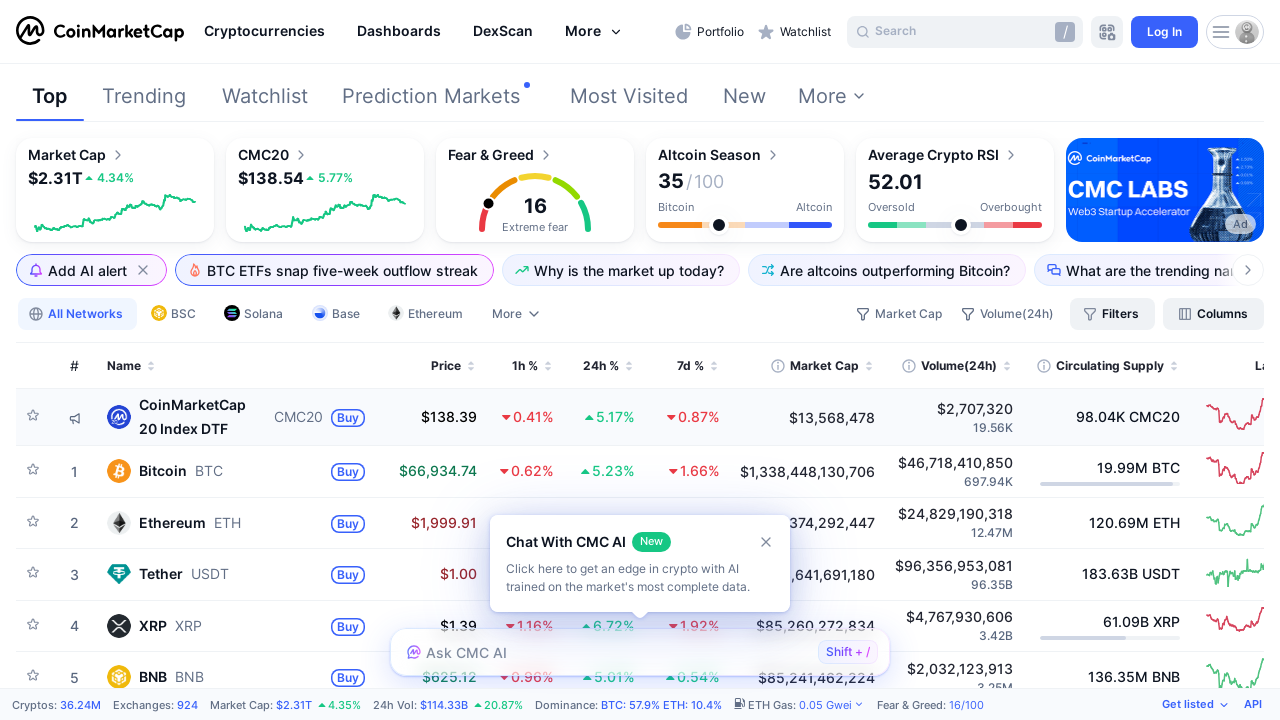

Verified that table contains cryptocurrency data with price and market cap columns
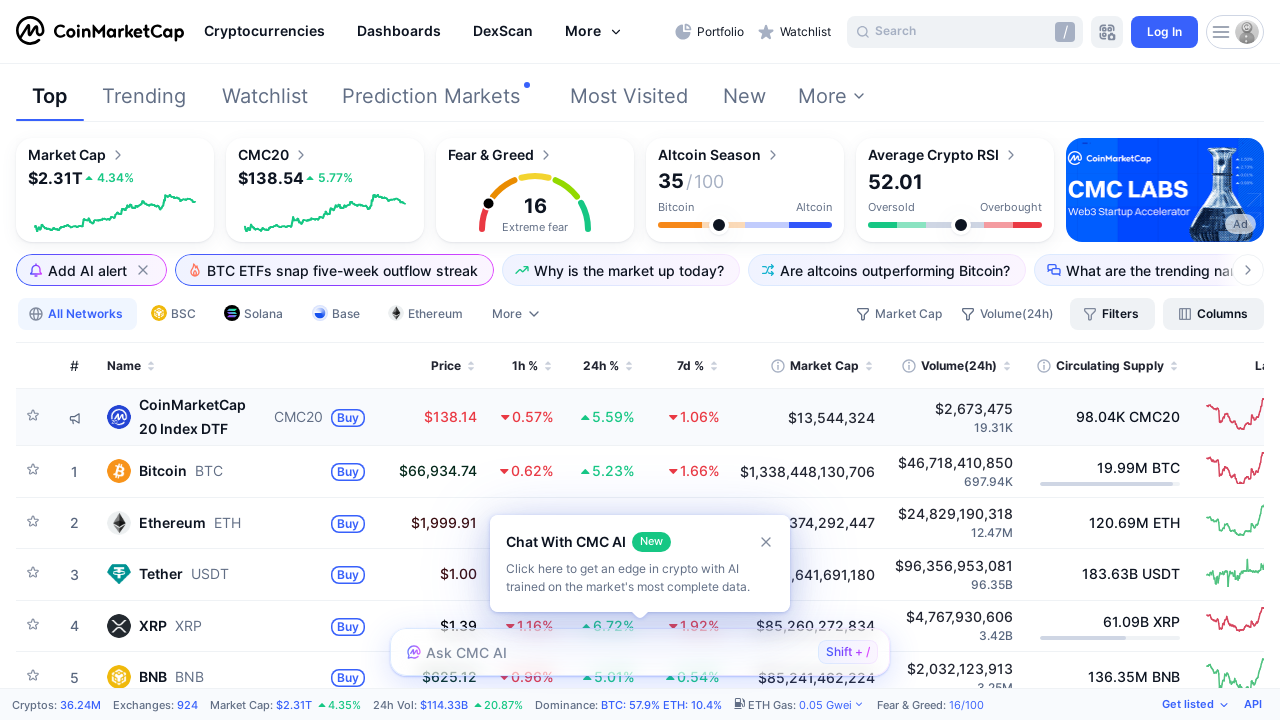

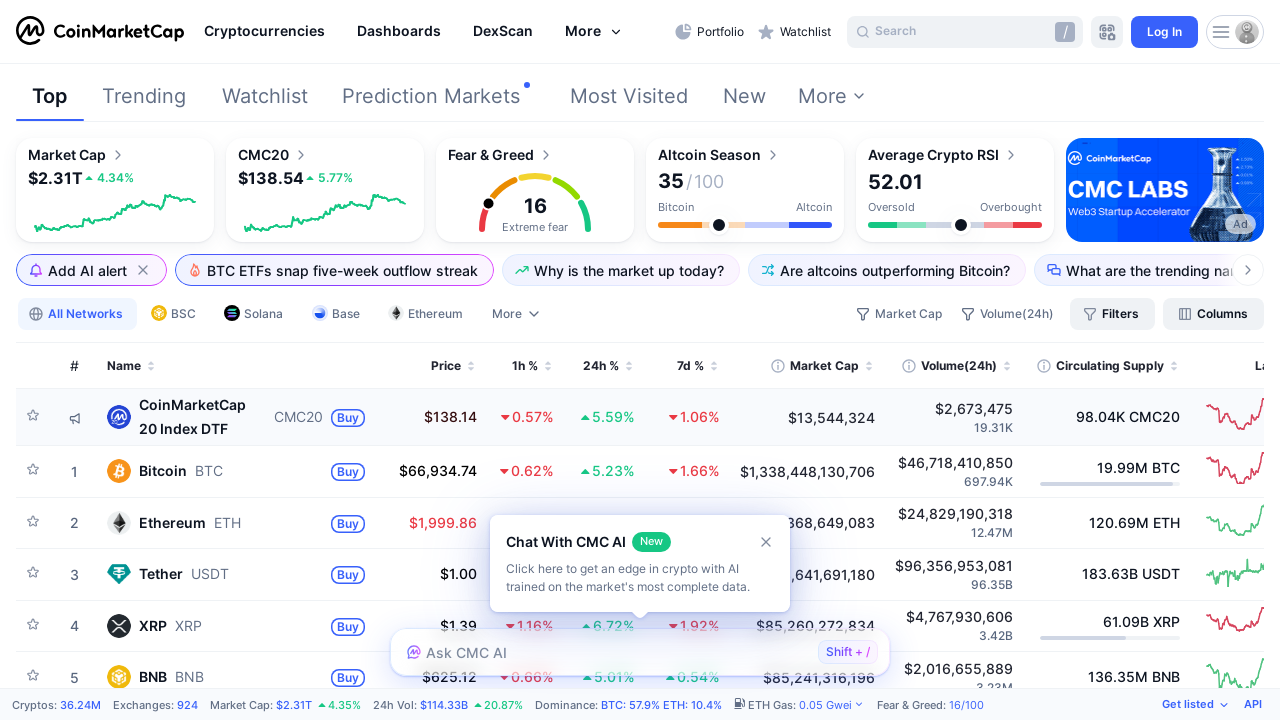